Opens the appointment modal, clicks on the species dropdown, and selects 'Cachorro' (Dog) option.

Starting URL: https://test-a-pet.vercel.app/

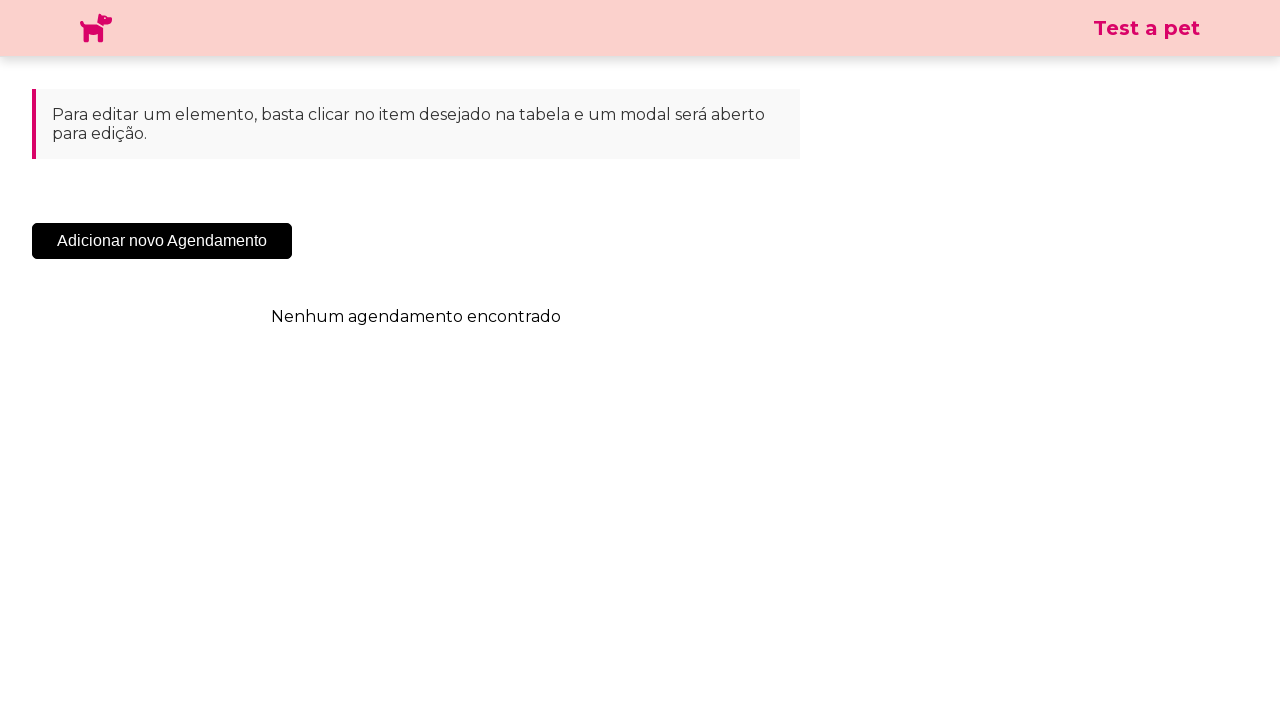

Navigated to test-a-pet application
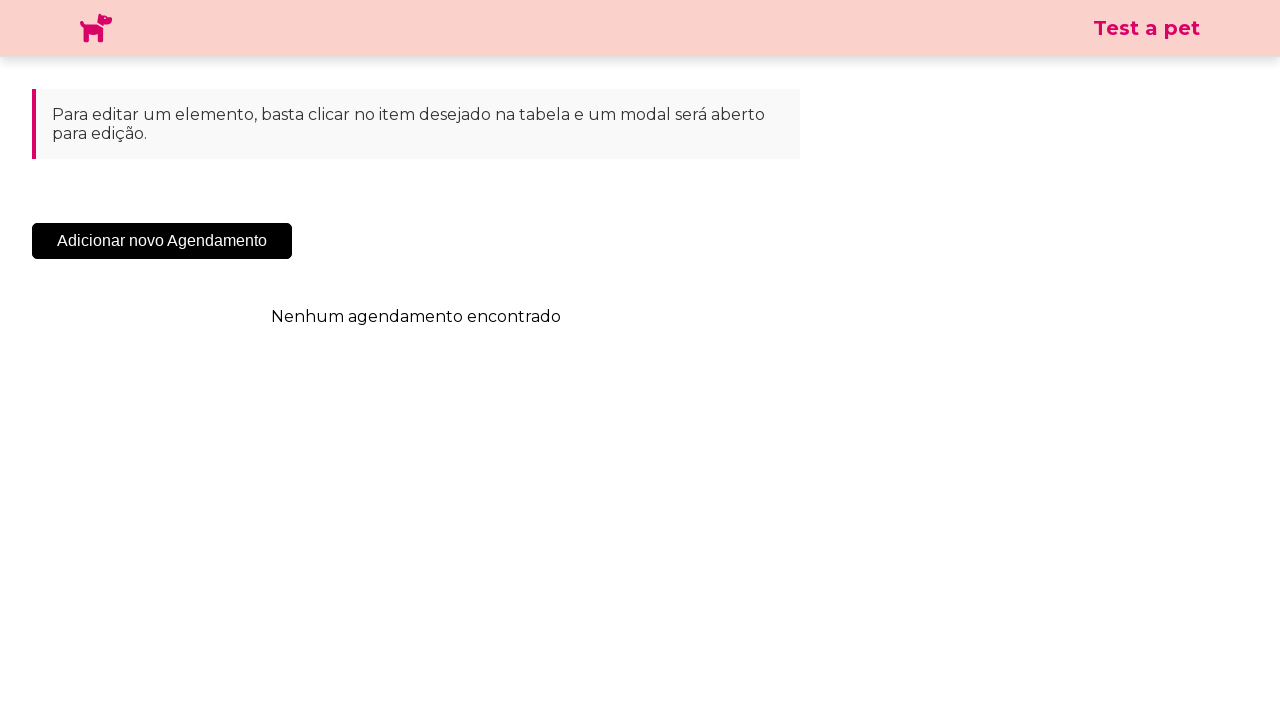

Clicked 'Add New Appointment' button to open modal at (162, 241) on .sc-cHqXqK.kZzwzX
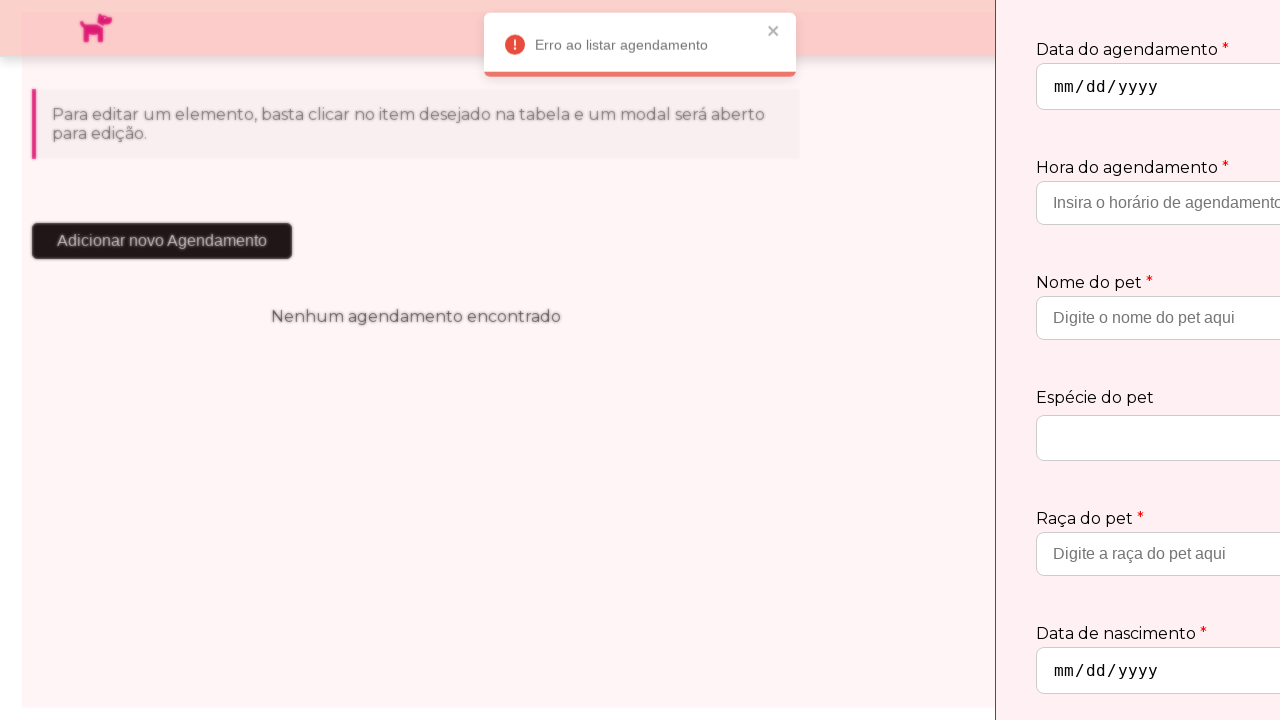

Species dropdown selector loaded in modal
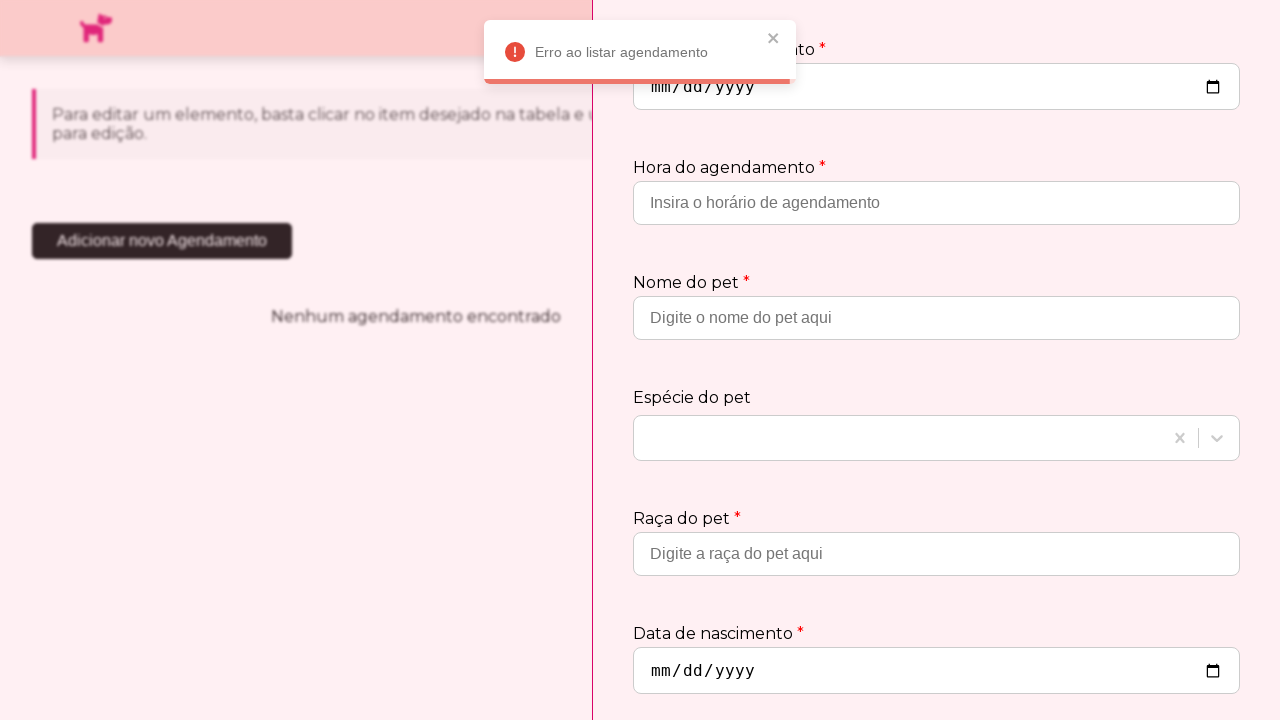

Clicked species dropdown to open options at (900, 438) on .css-19bb58m
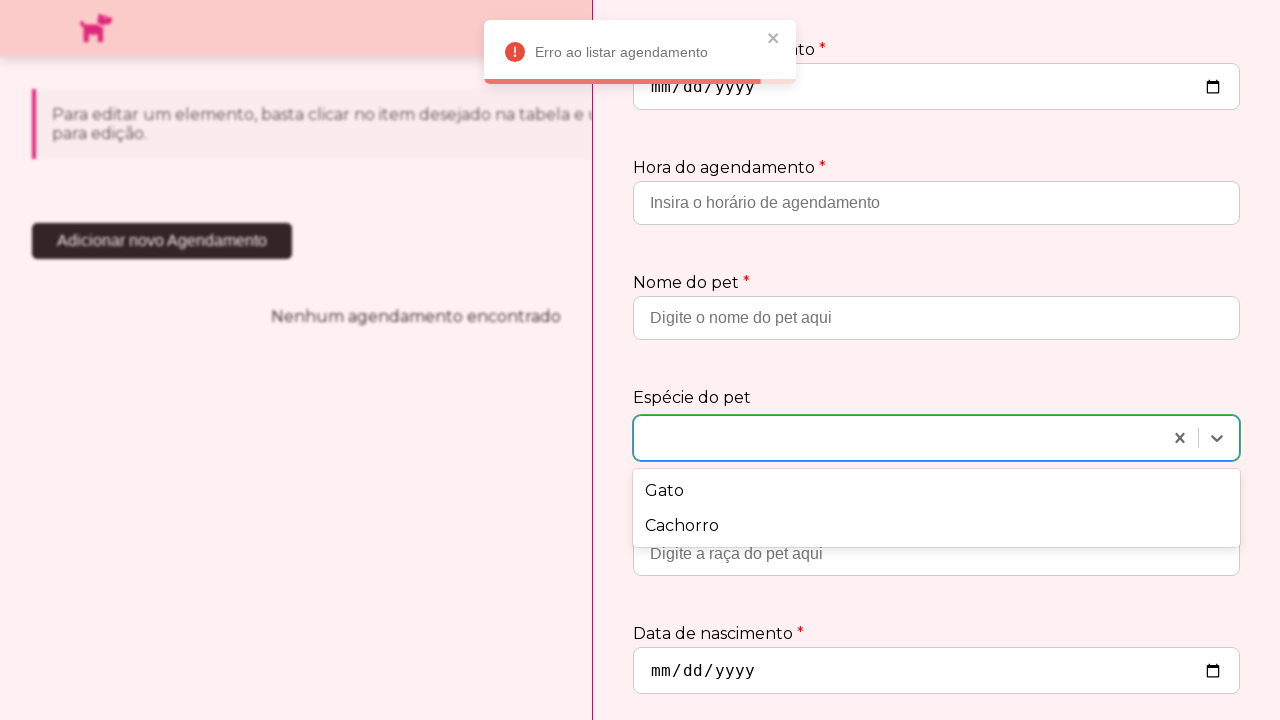

Selected 'Cachorro' (Dog) from species dropdown at (936, 526) on xpath=//div[text()='Cachorro']
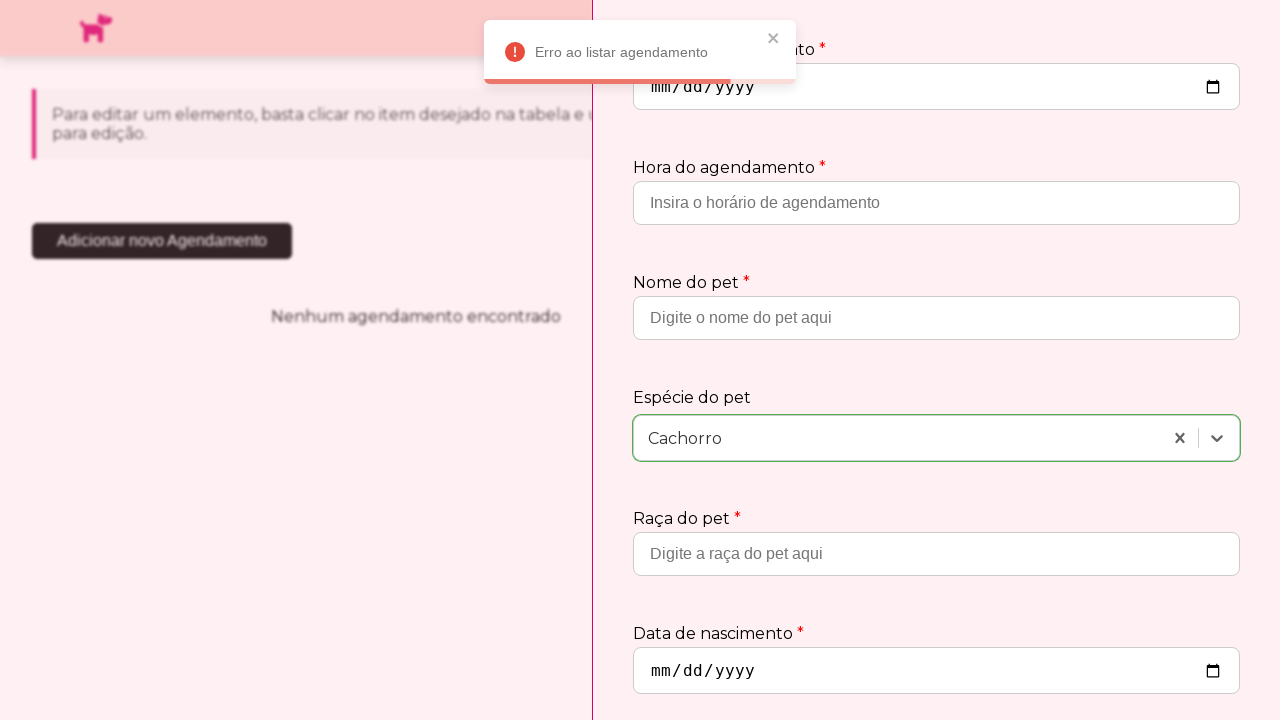

'Cachorro' selection is visible and confirmed
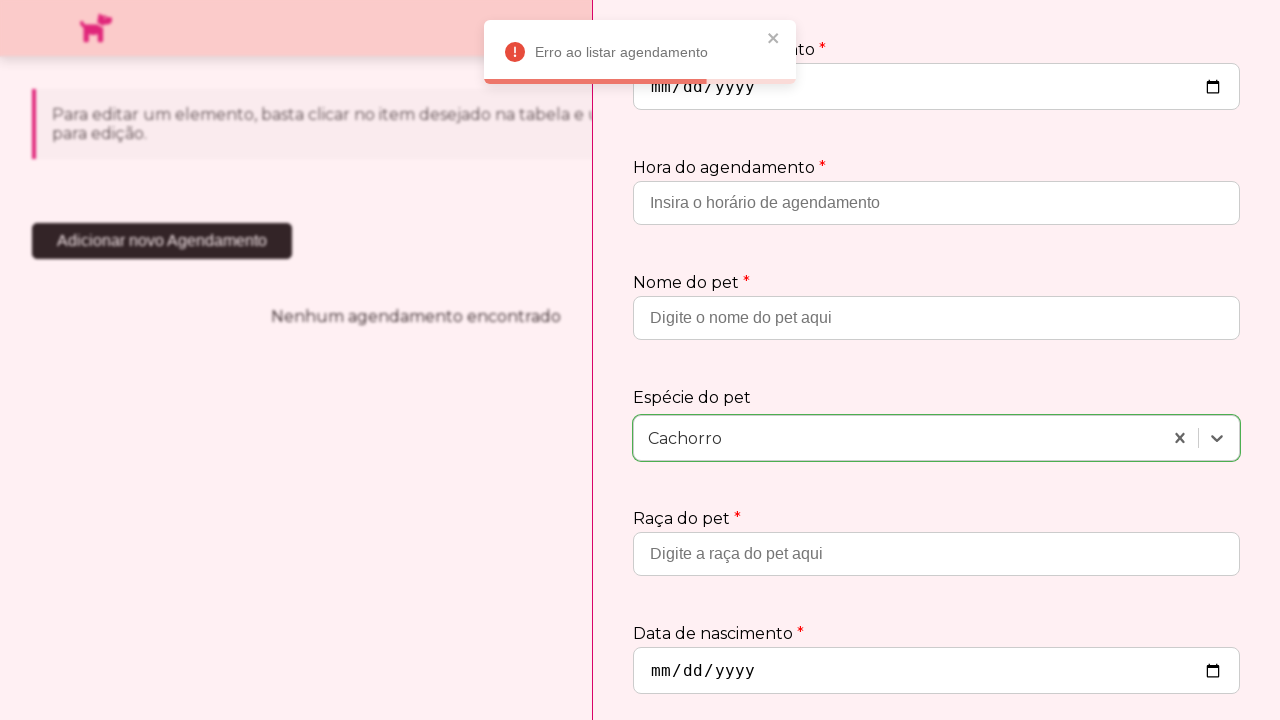

Assertion passed: 'Cachorro' option is visible
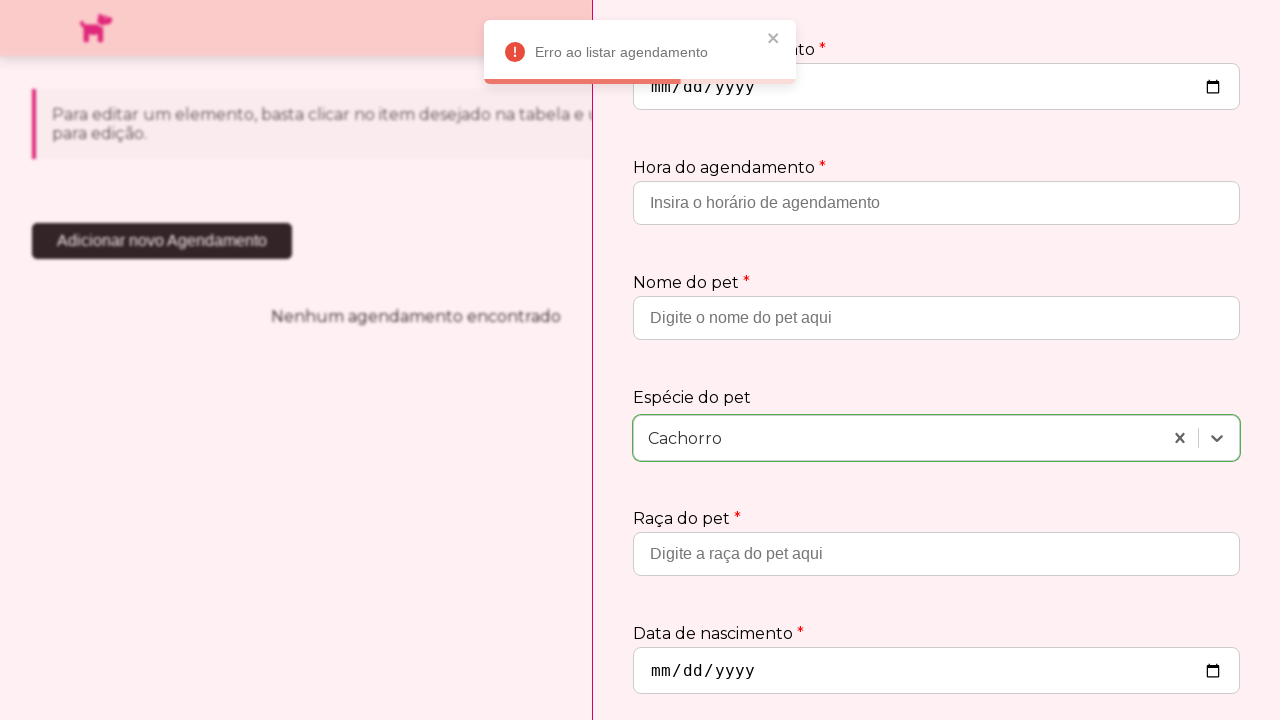

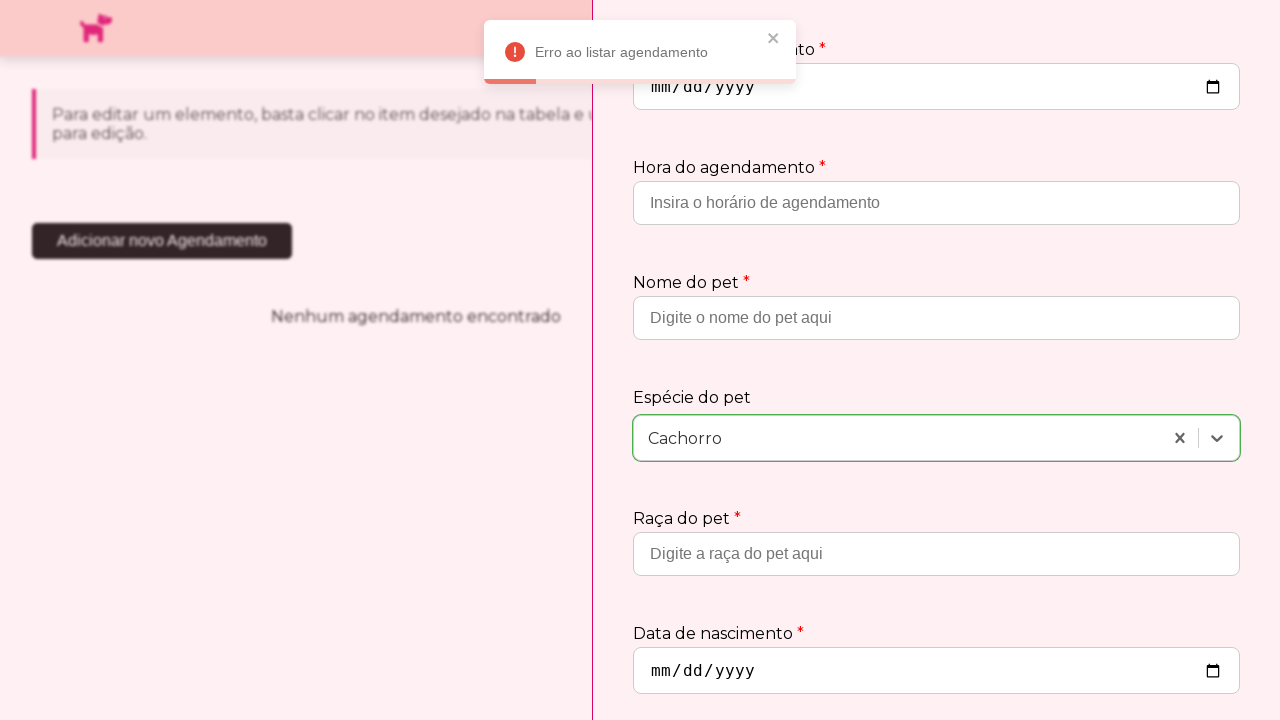